Navigates to the Chitai-Gorod Russian bookstore website and waits for the page to load.

Starting URL: https://www.chitai-gorod.ru/

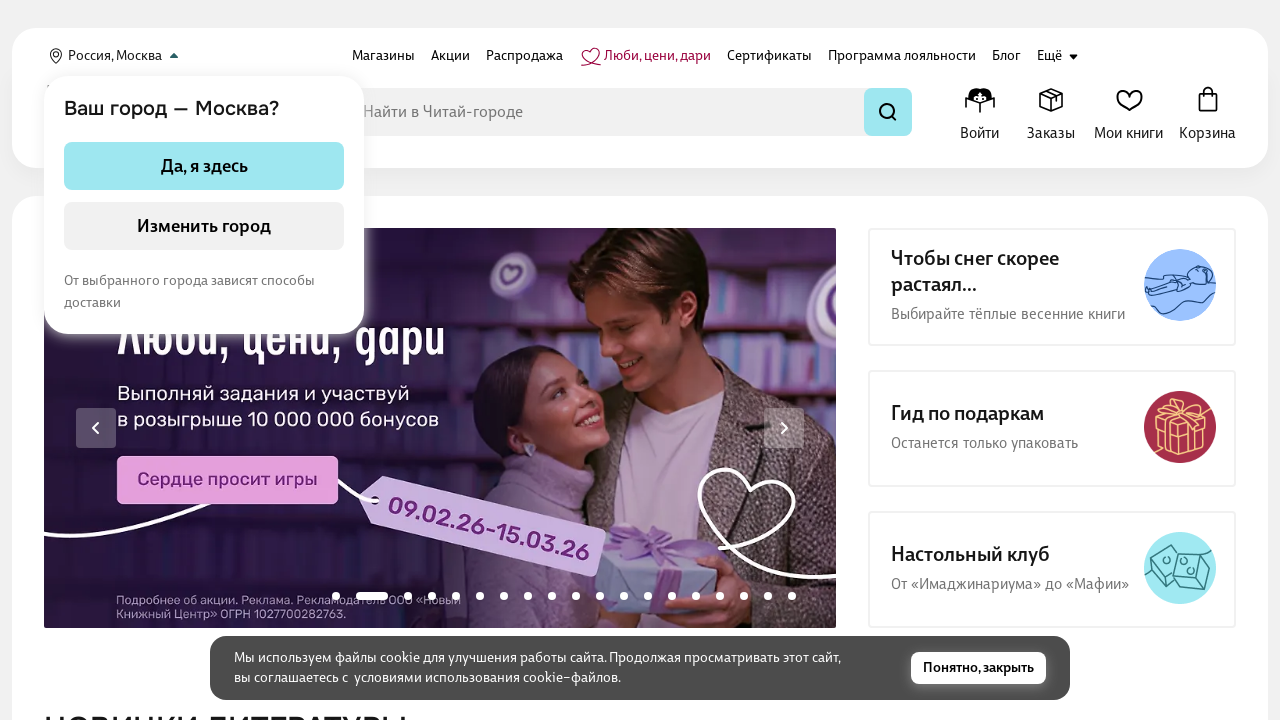

Navigated to Chitai-Gorod Russian bookstore website
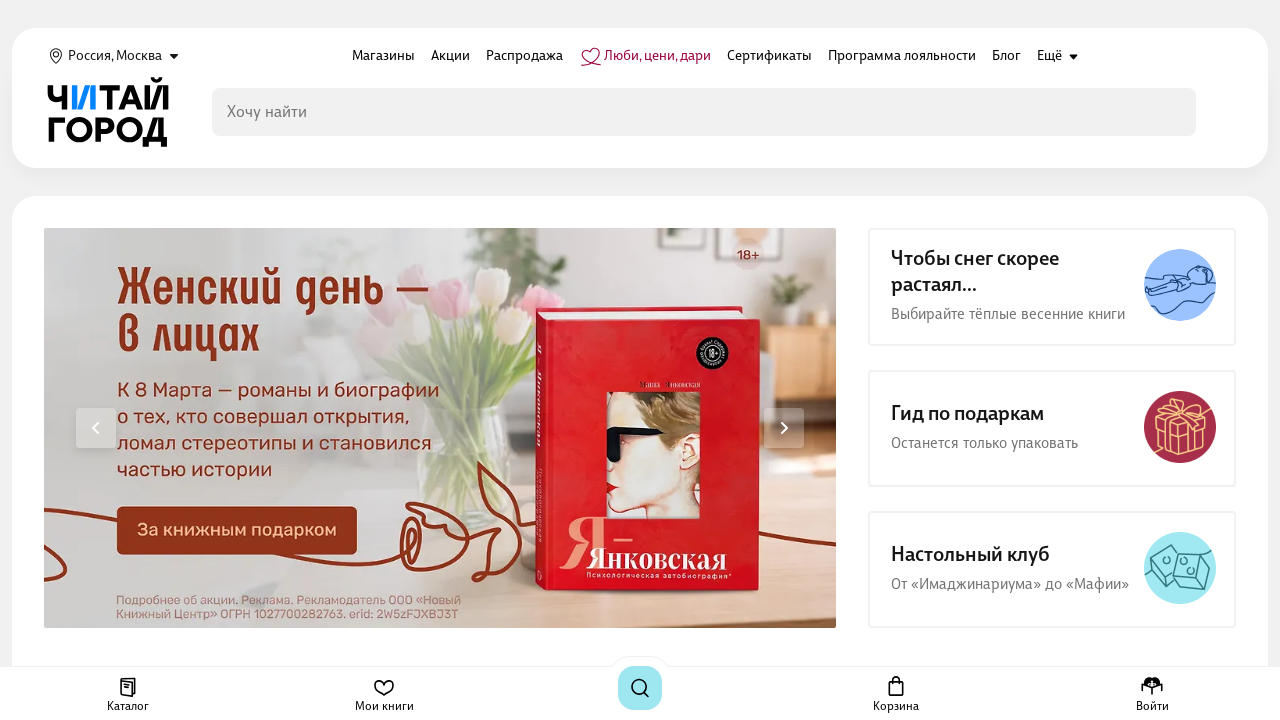

Page fully loaded and network idle state reached
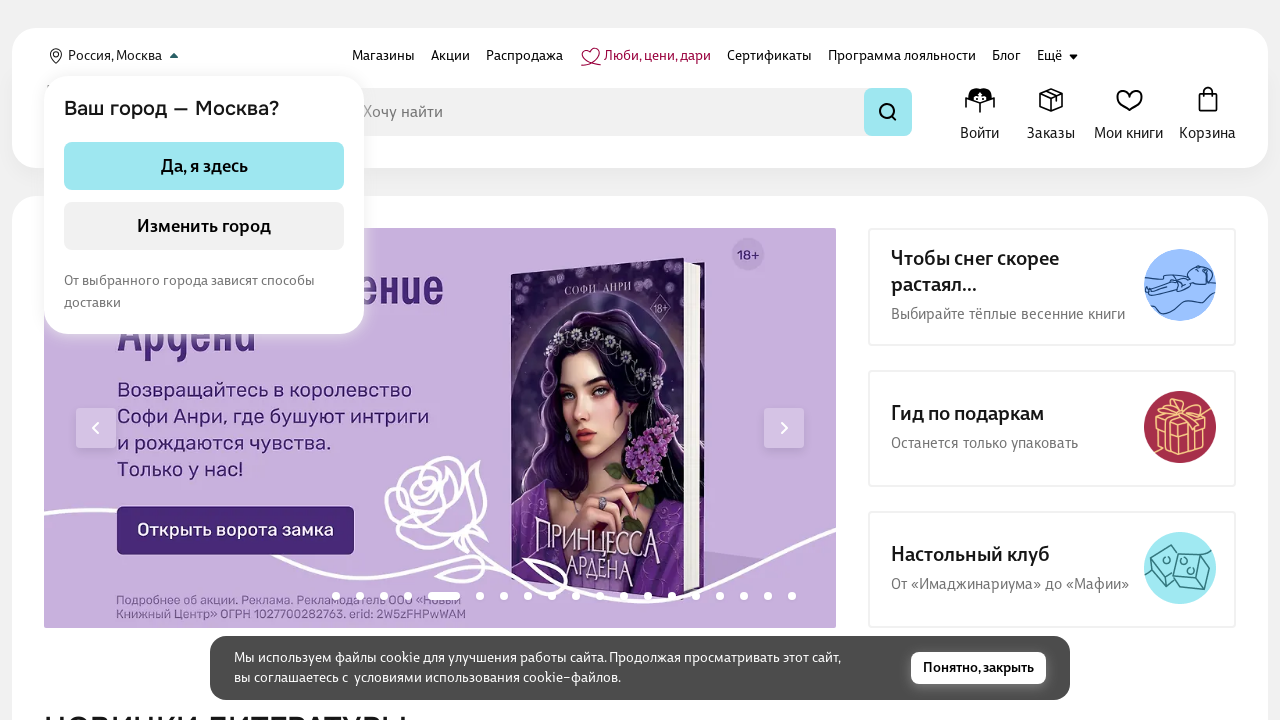

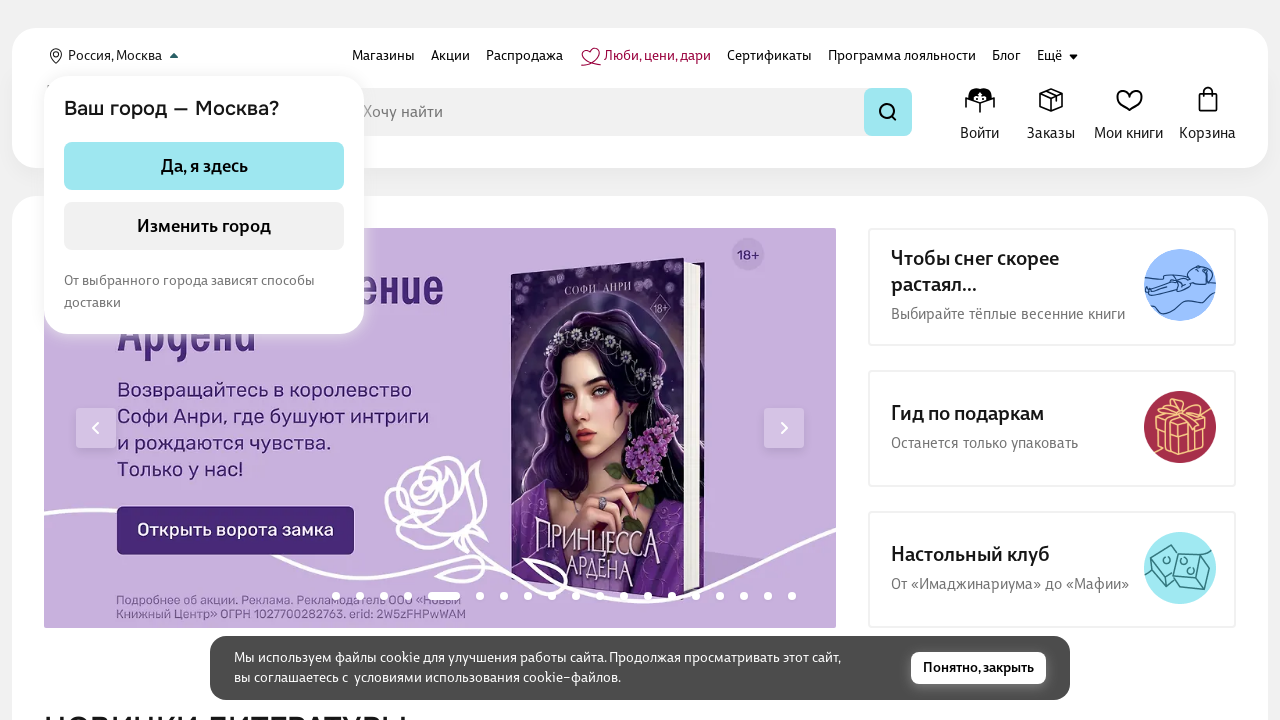